Tests typing text in a field and then using Ctrl+Z to undo

Starting URL: http://omayo.blogspot.com/

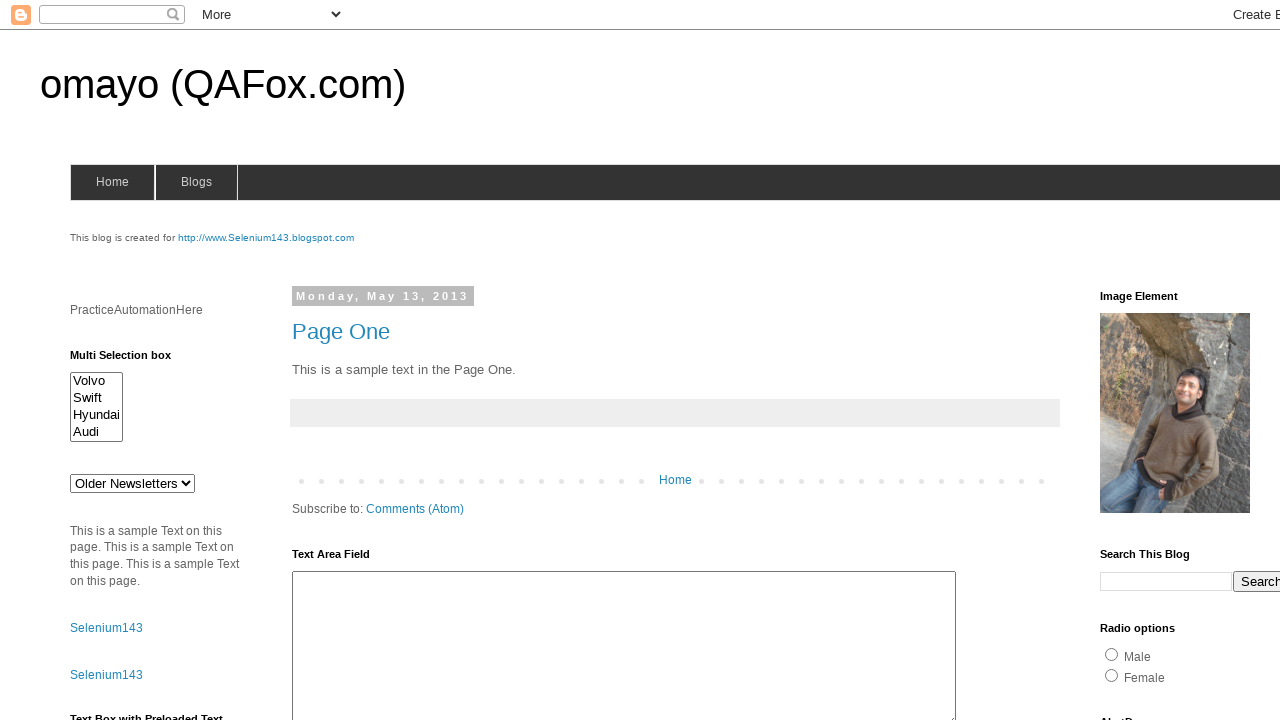

Filled userid field with 'word' on input[name='userid']
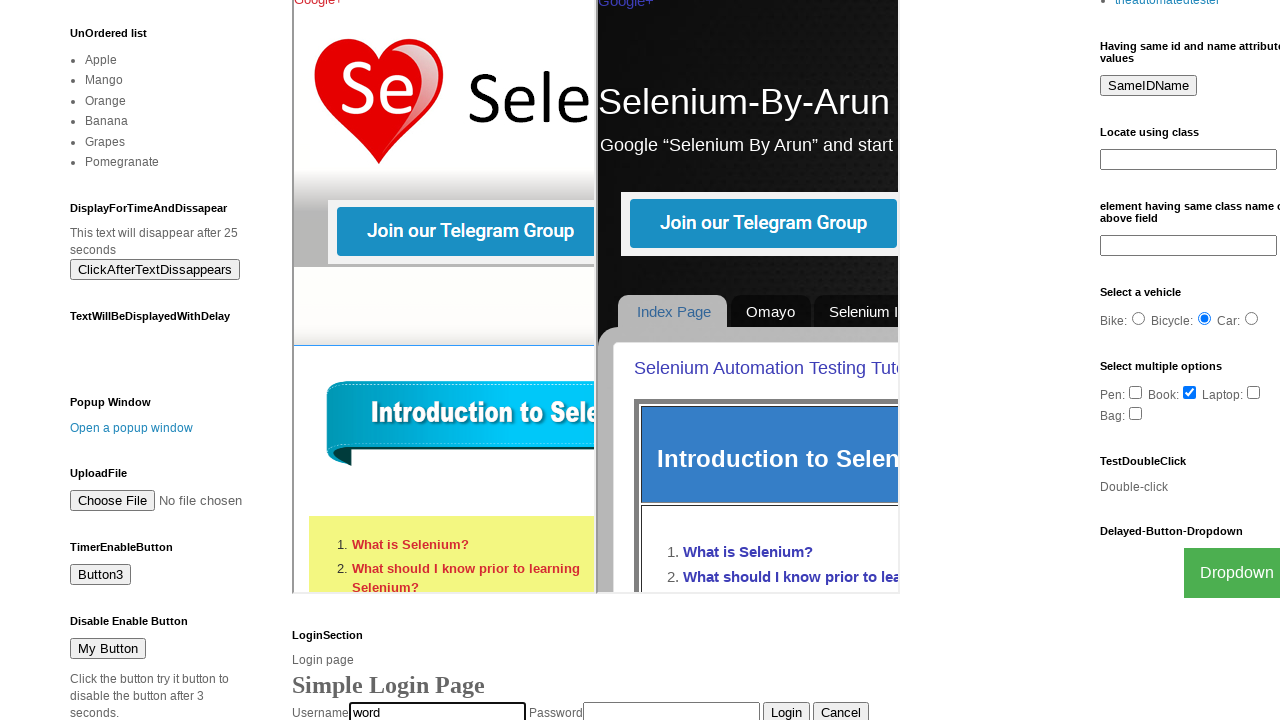

Pressed Ctrl+Z to undo text input
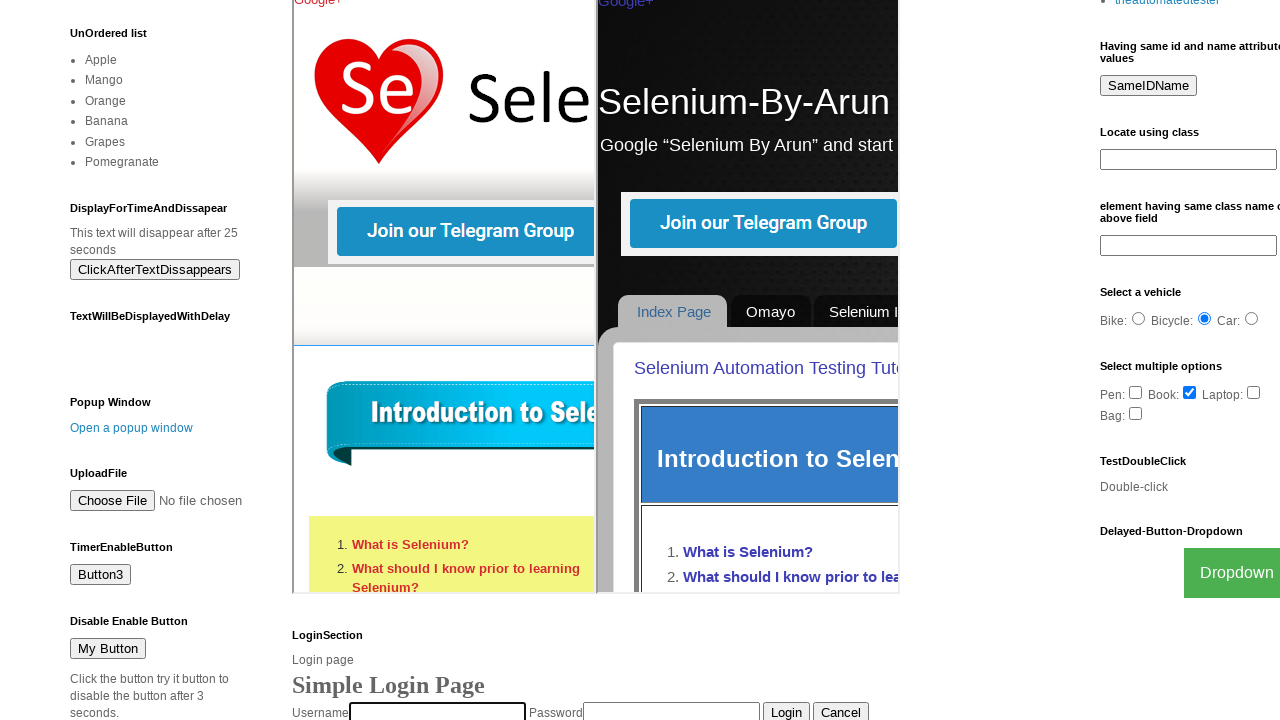

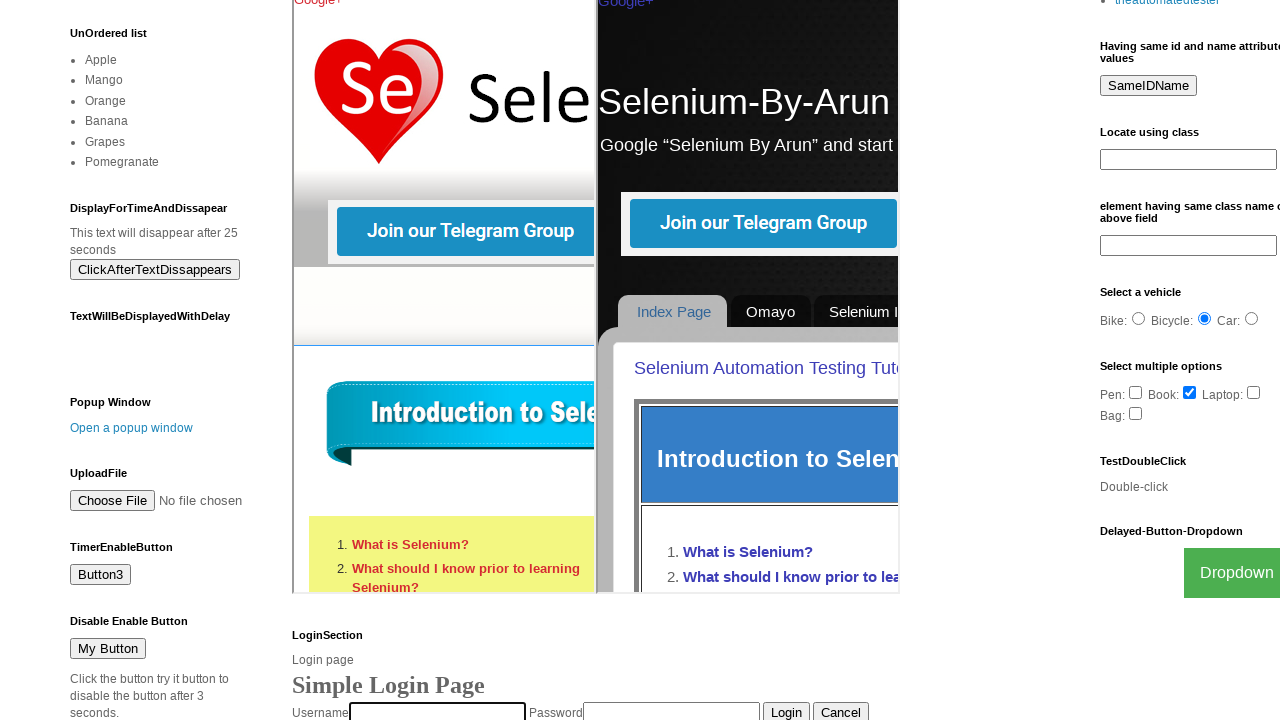